Tests table sorting functionality by clicking the Due column header and verifying values are sorted in ascending order

Starting URL: http://the-internet.herokuapp.com/tables

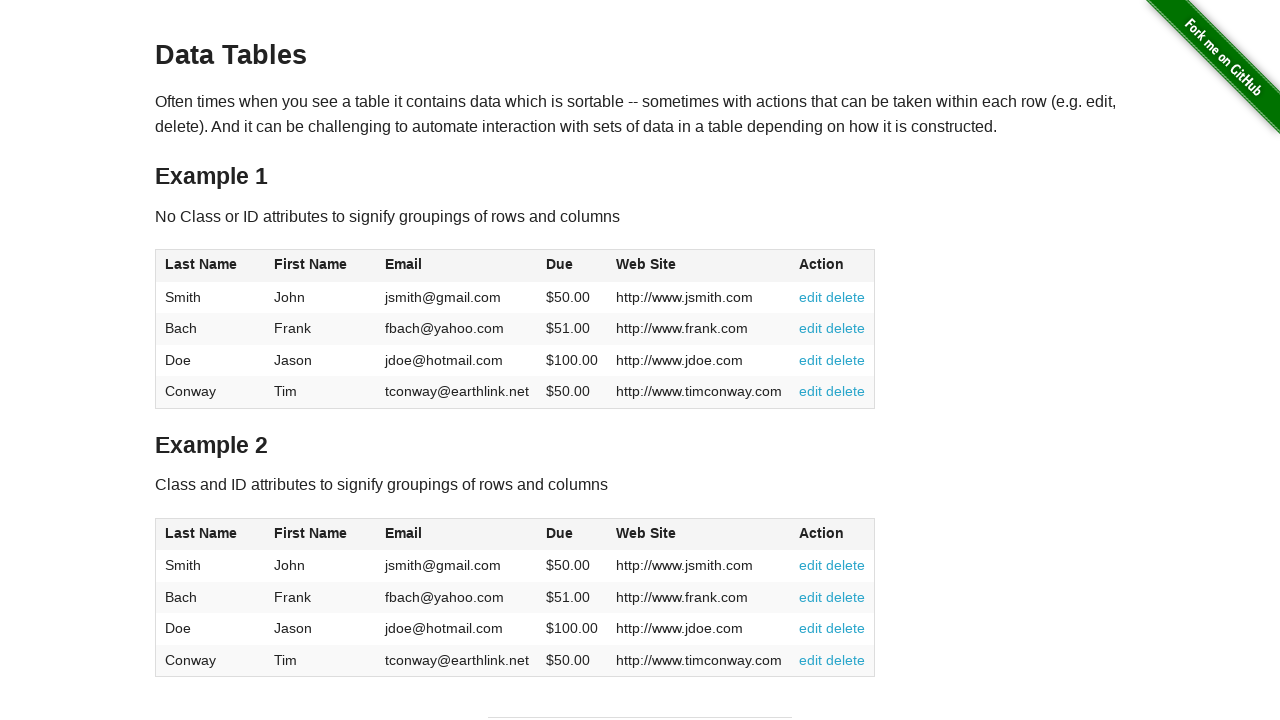

Clicked Due column header (4th column) to sort ascending at (572, 266) on #table1 thead tr th:nth-of-type(4)
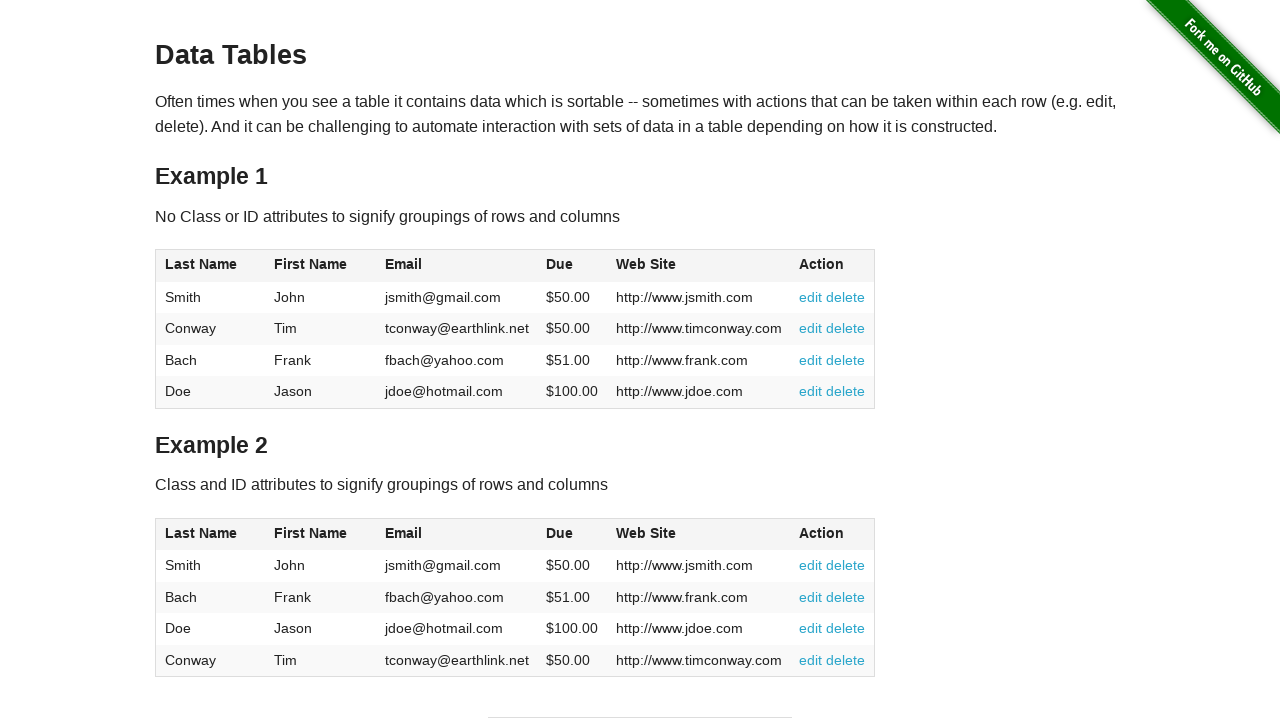

Table updated with Due column values visible
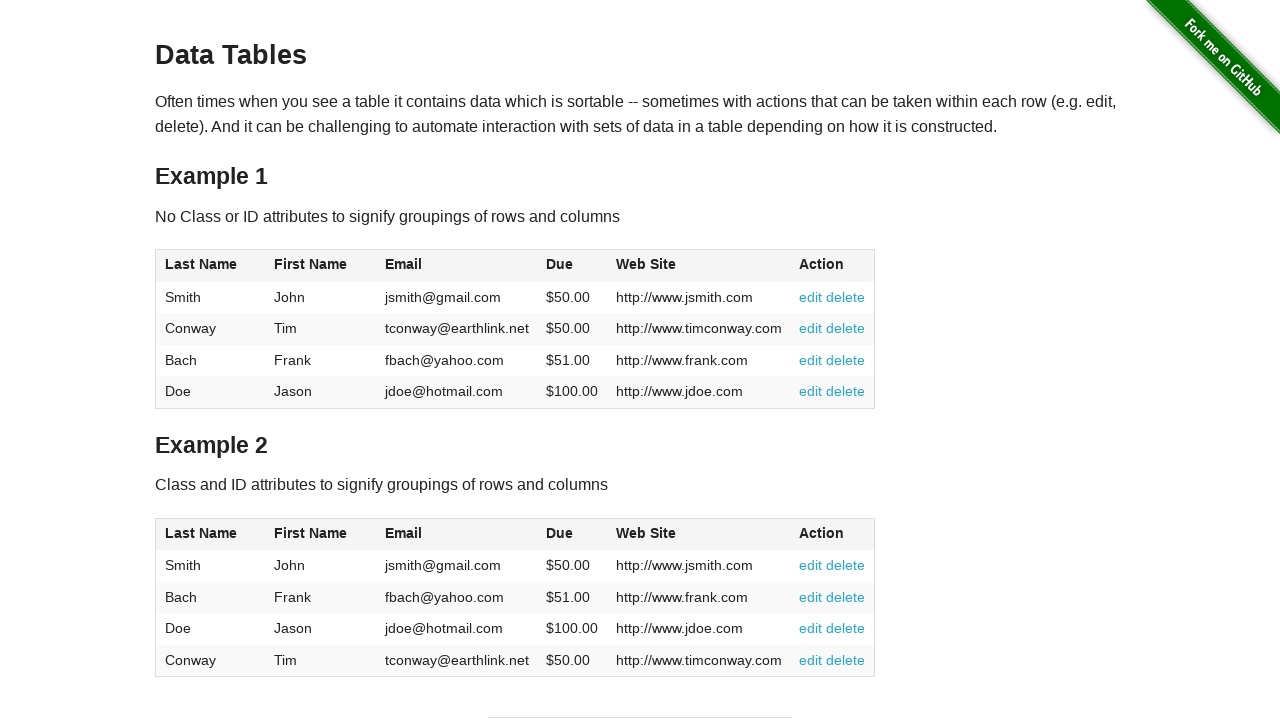

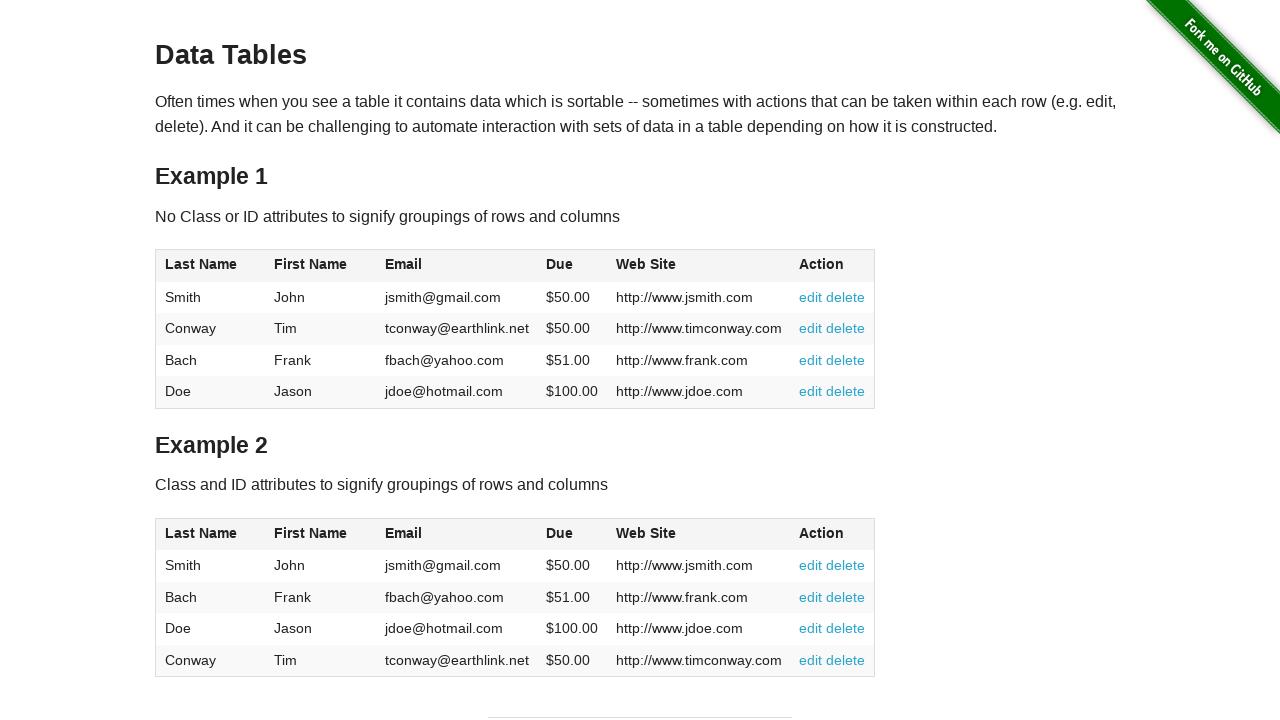